Tests radio button and checkbox interactions on a test page by clicking radio buttons and toggling checkboxes

Starting URL: http://omayo.blogspot.com/

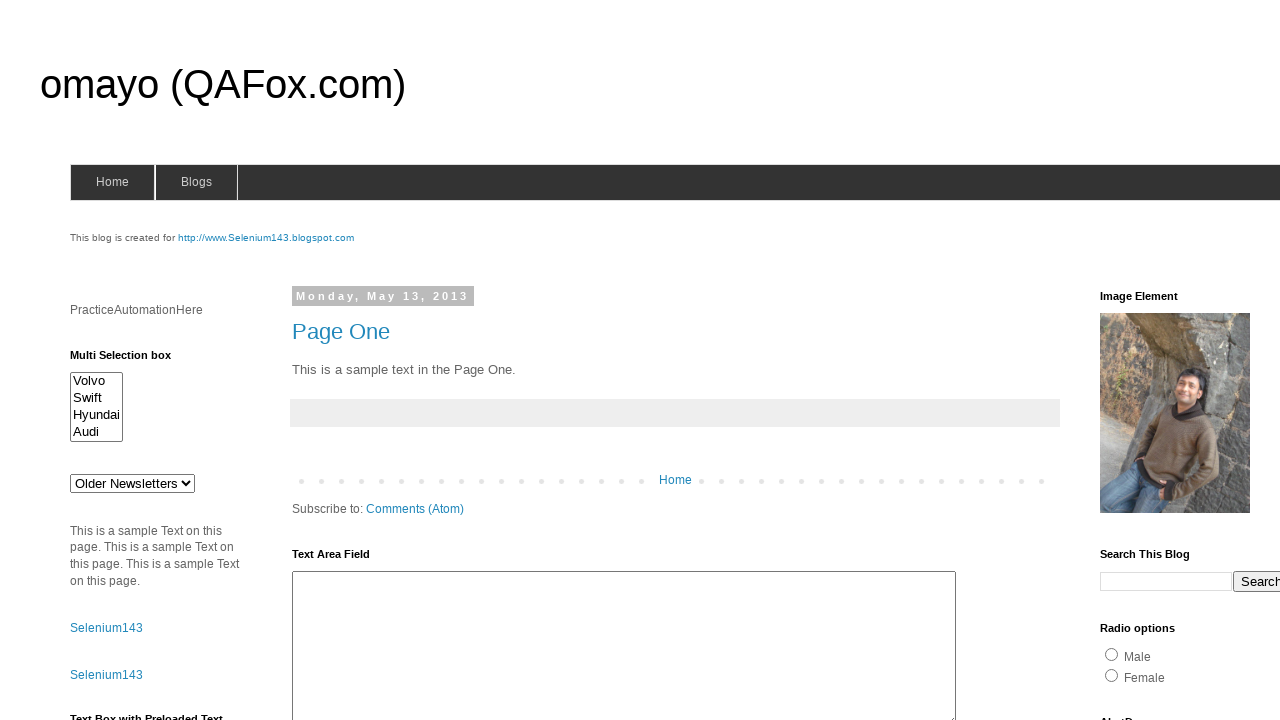

Clicked radio button 2 at (1112, 675) on input#radio2
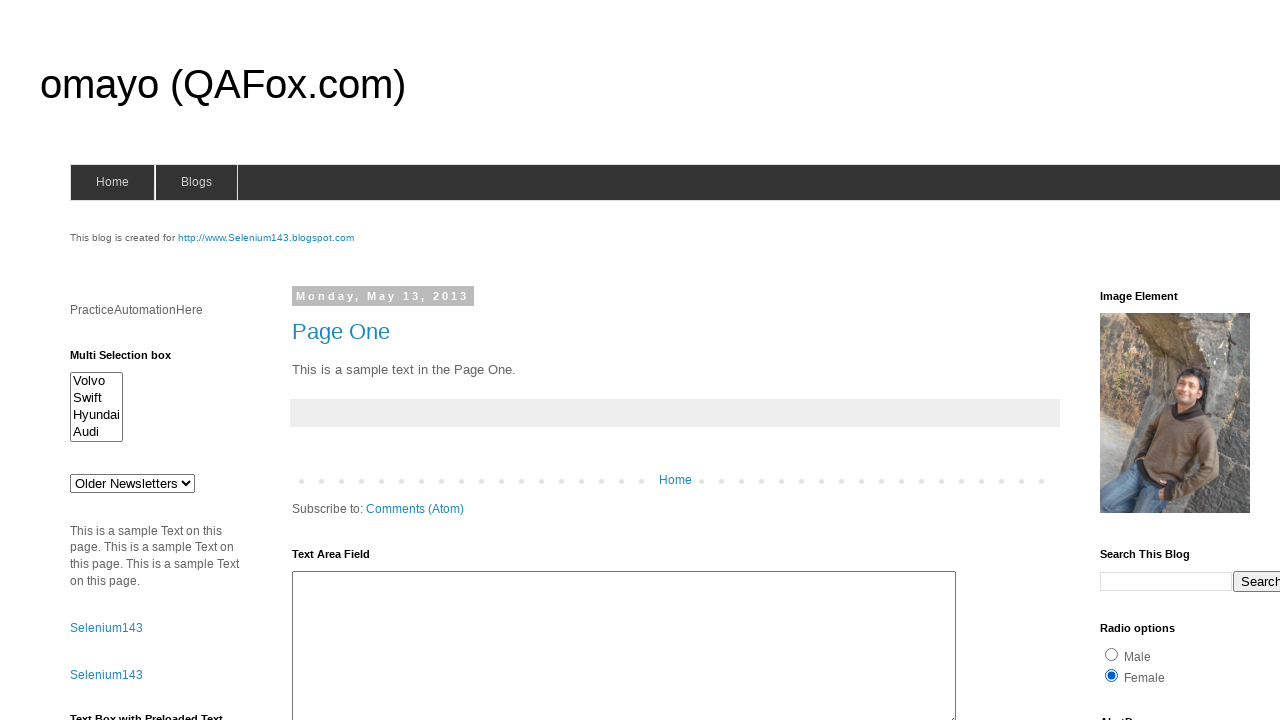

Clicked checkbox 2 to check it at (1200, 361) on input#checkbox2
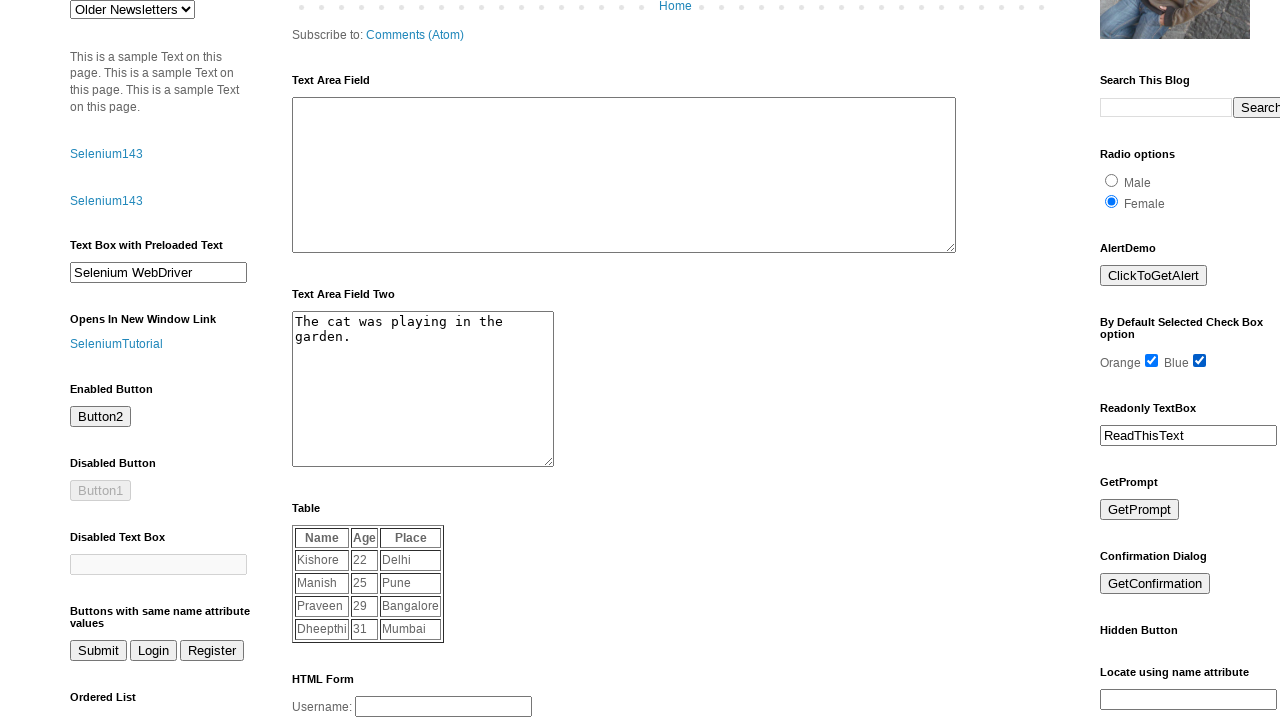

Clicked radio button 1 at (1112, 180) on input#radio1
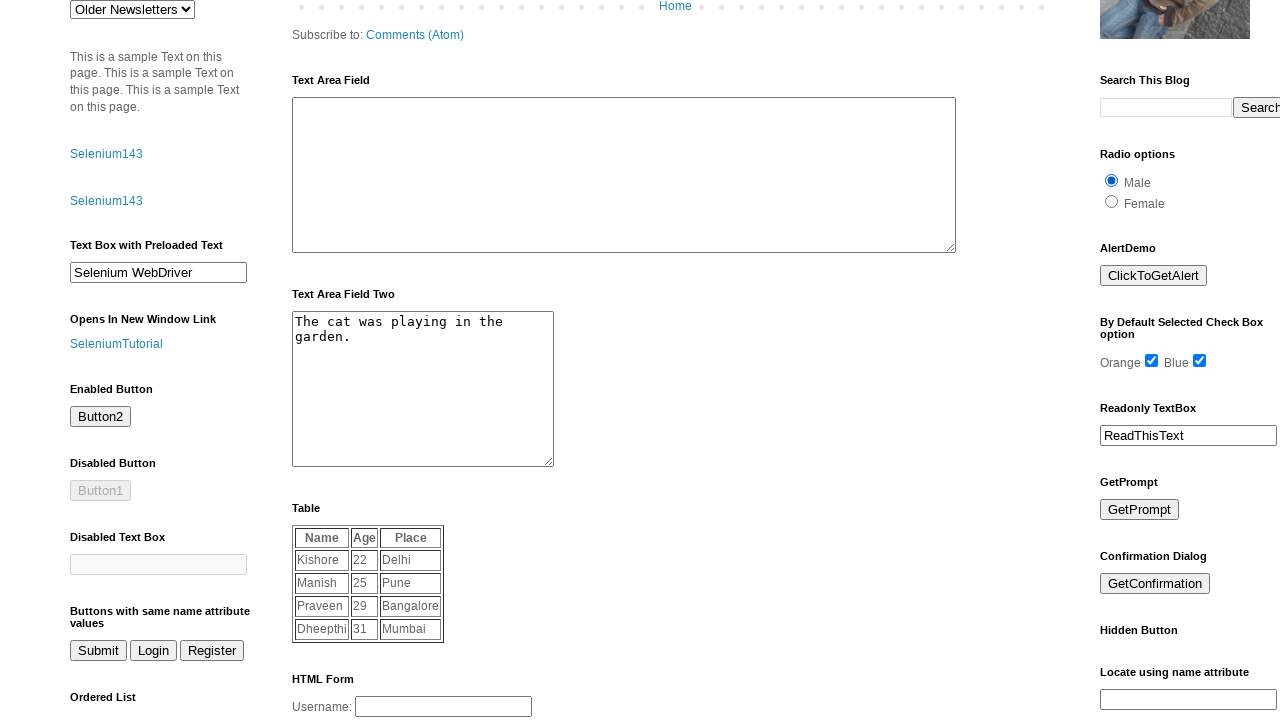

Clicked checkbox 2 again to uncheck it at (1200, 361) on input#checkbox2
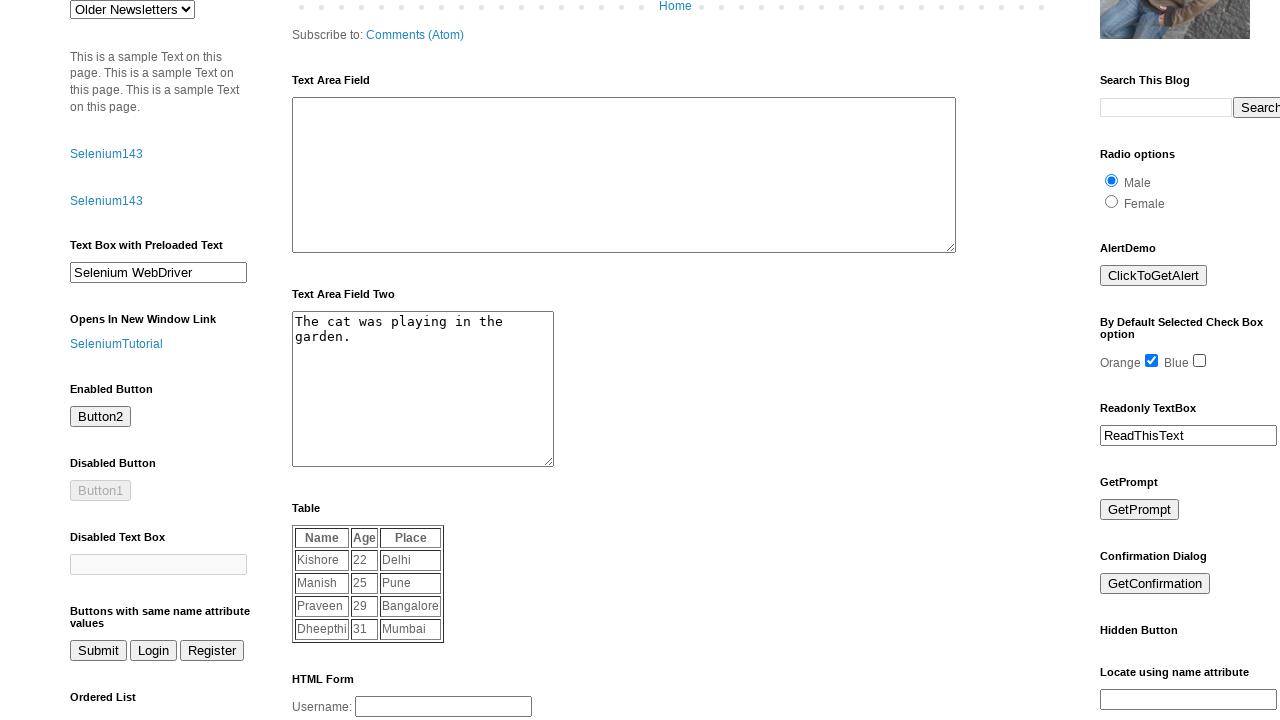

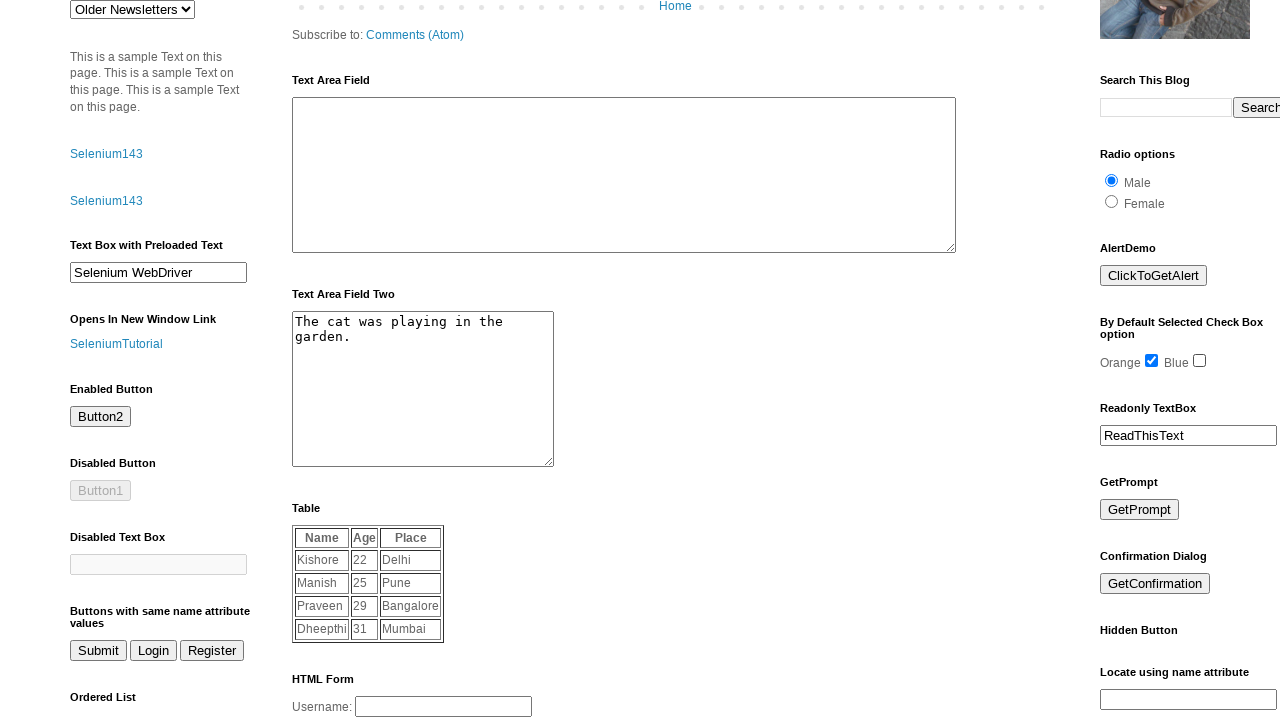